Tests mouse hover functionality by hovering over an avatar image and verifying that the caption/additional information becomes displayed.

Starting URL: http://the-internet.herokuapp.com/hovers

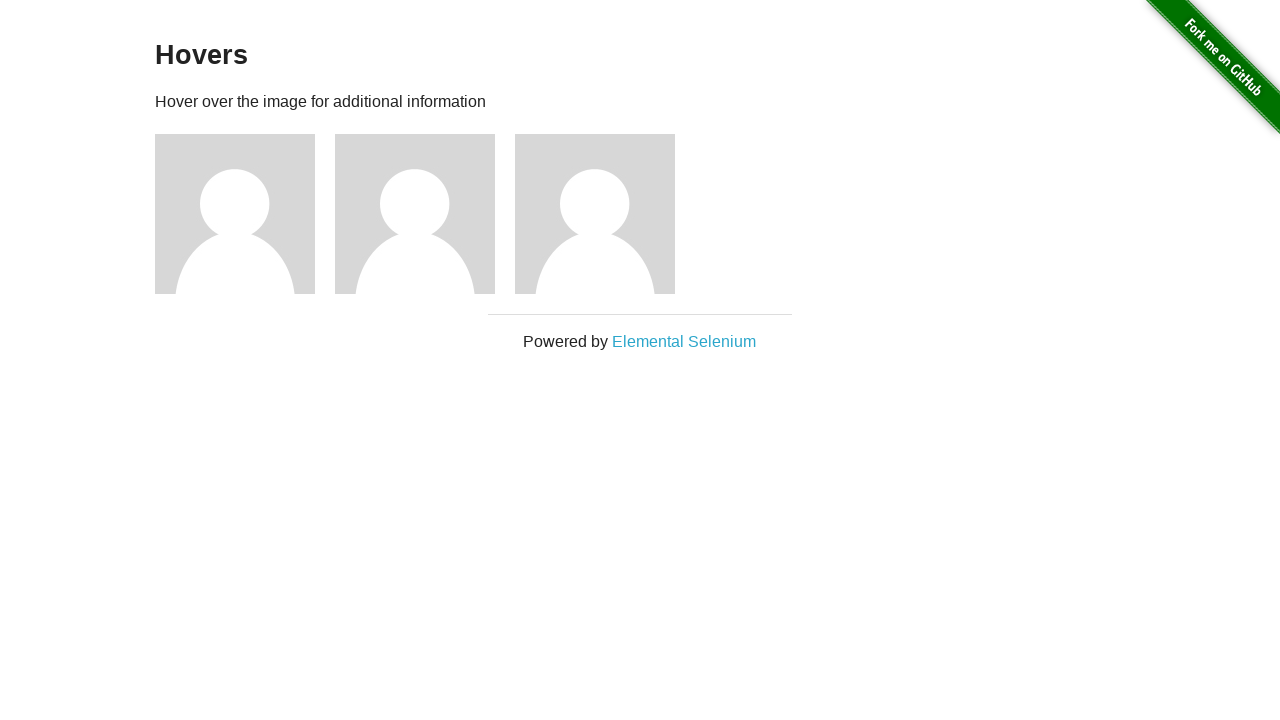

Located the first avatar figure element
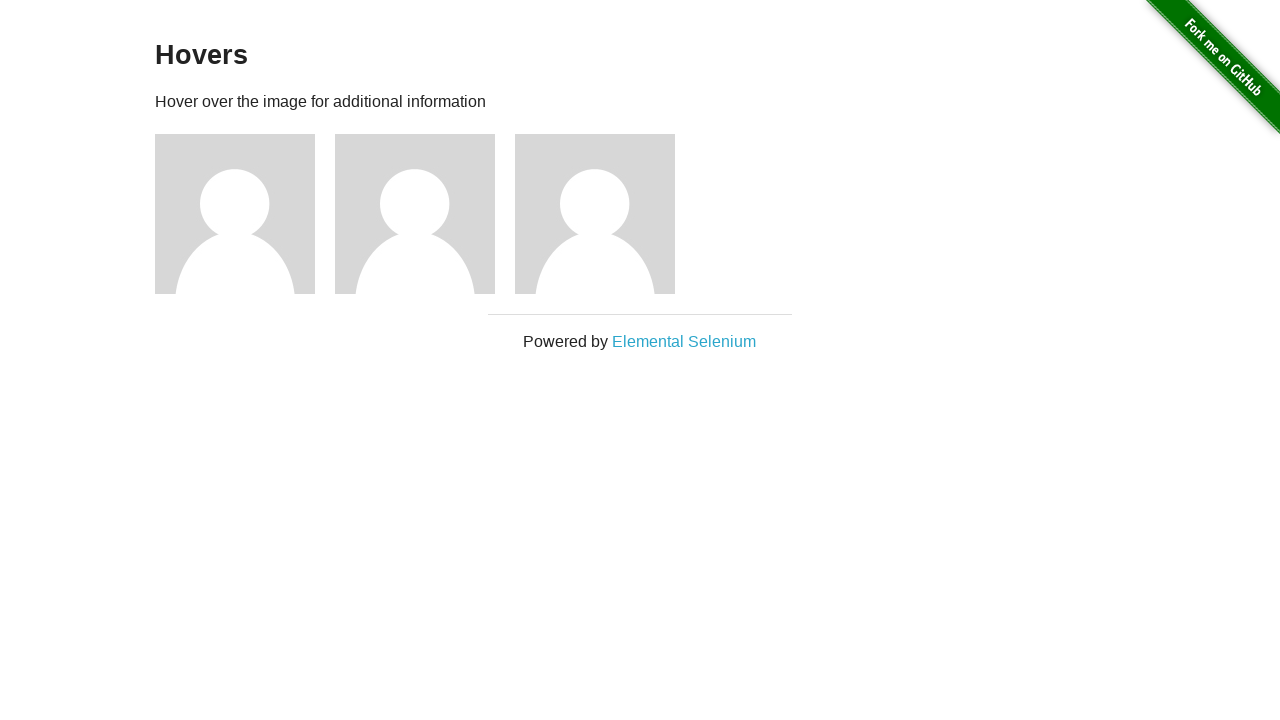

Hovered over the avatar image at (245, 214) on .figure >> nth=0
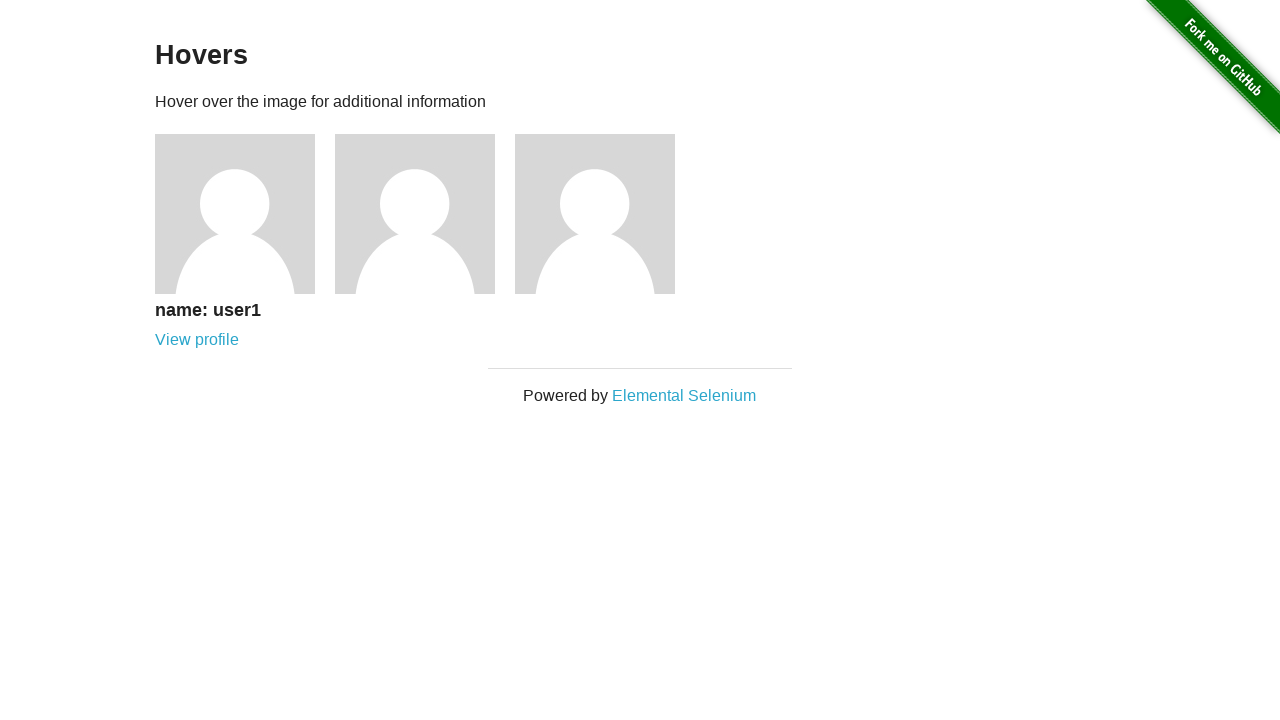

Located the figcaption element within the hovered avatar
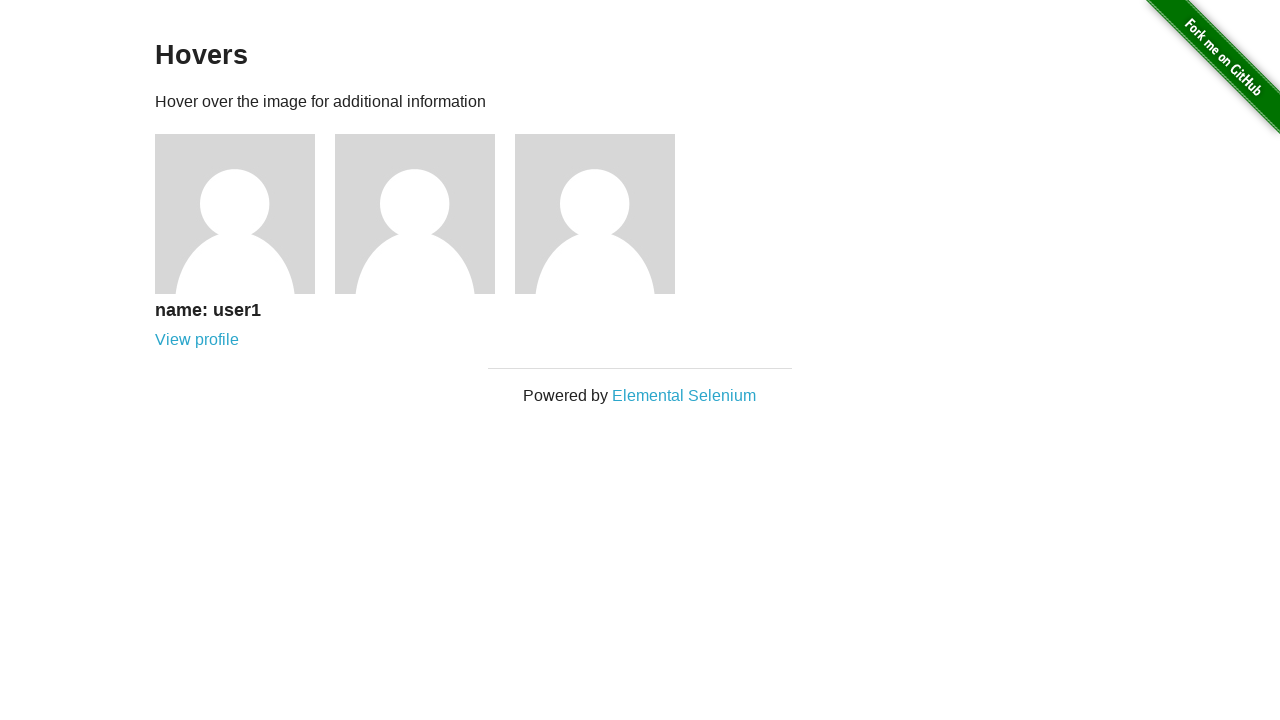

Verified that the caption/additional information is now displayed on hover
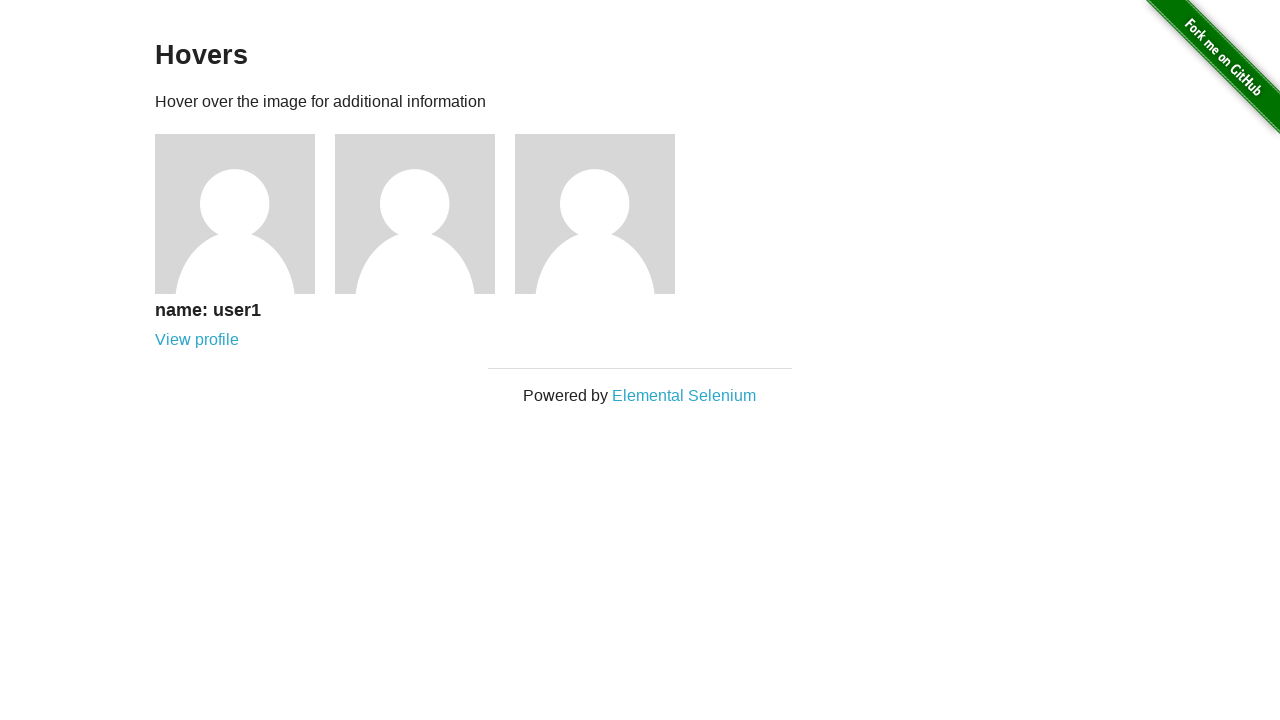

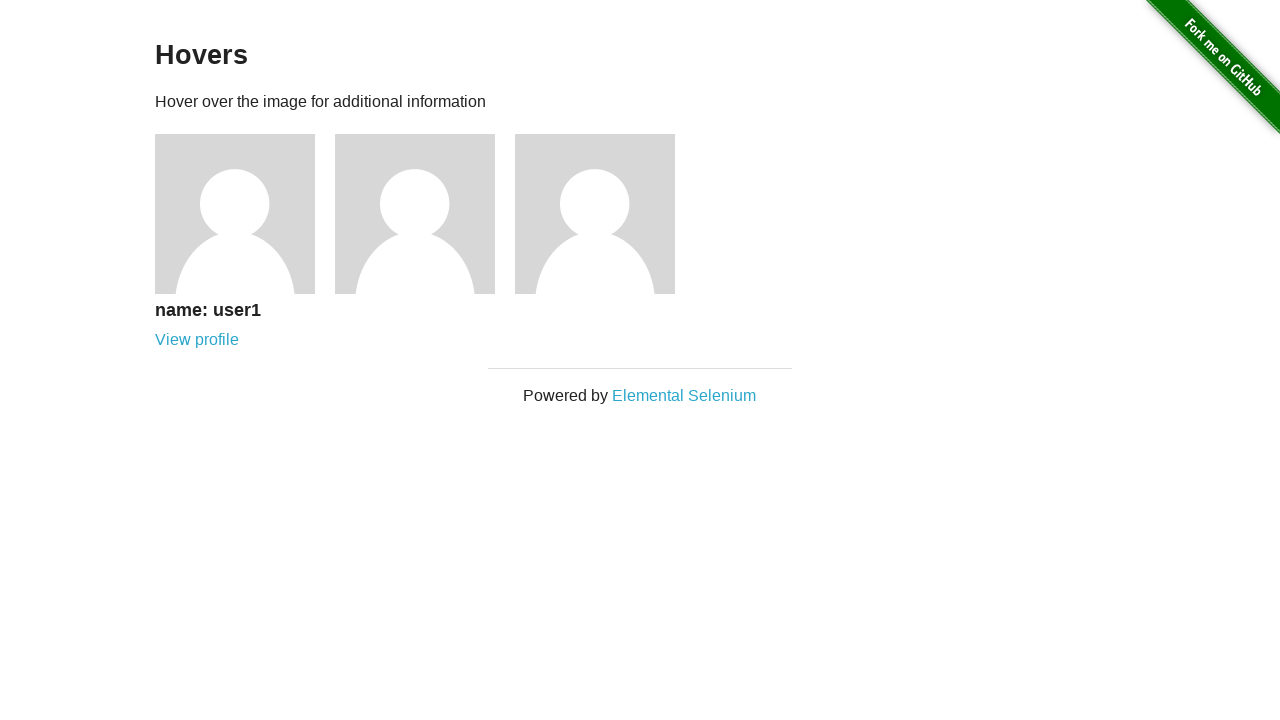